Tests that a todo item is removed when edited to an empty string.

Starting URL: https://demo.playwright.dev/todomvc

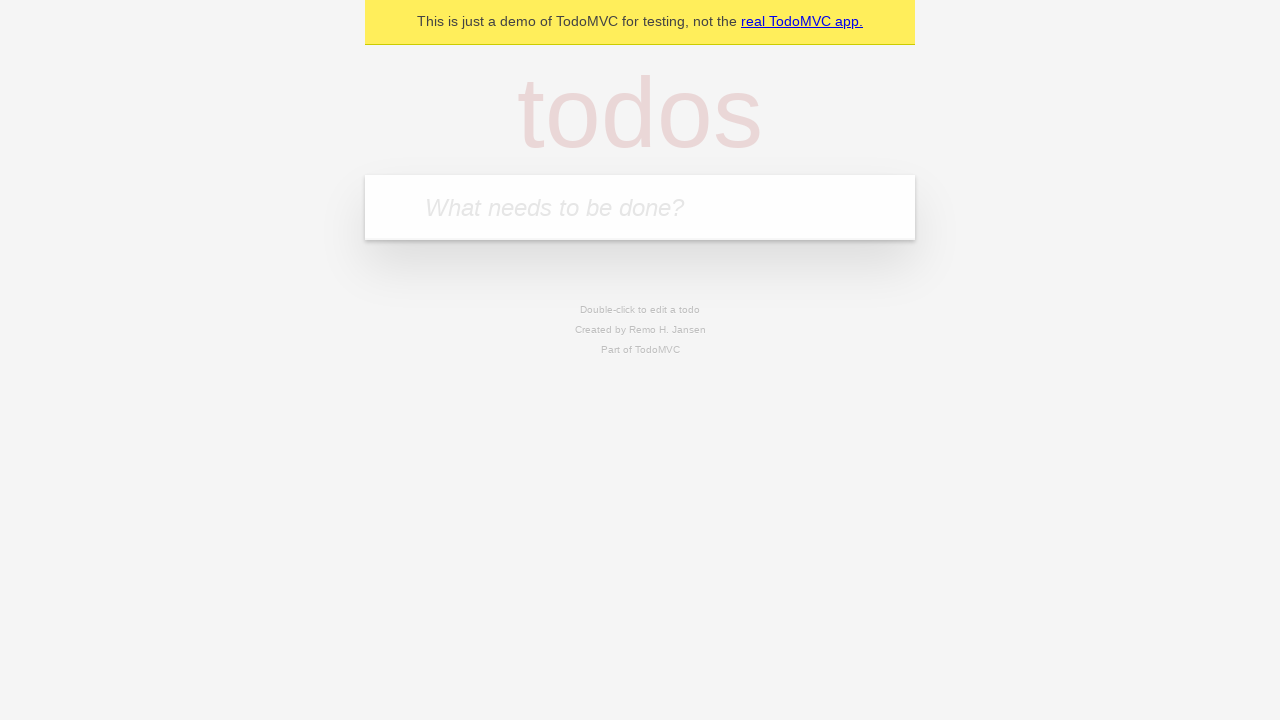

Filled todo input with 'buy some cheese' on internal:attr=[placeholder="What needs to be done?"i]
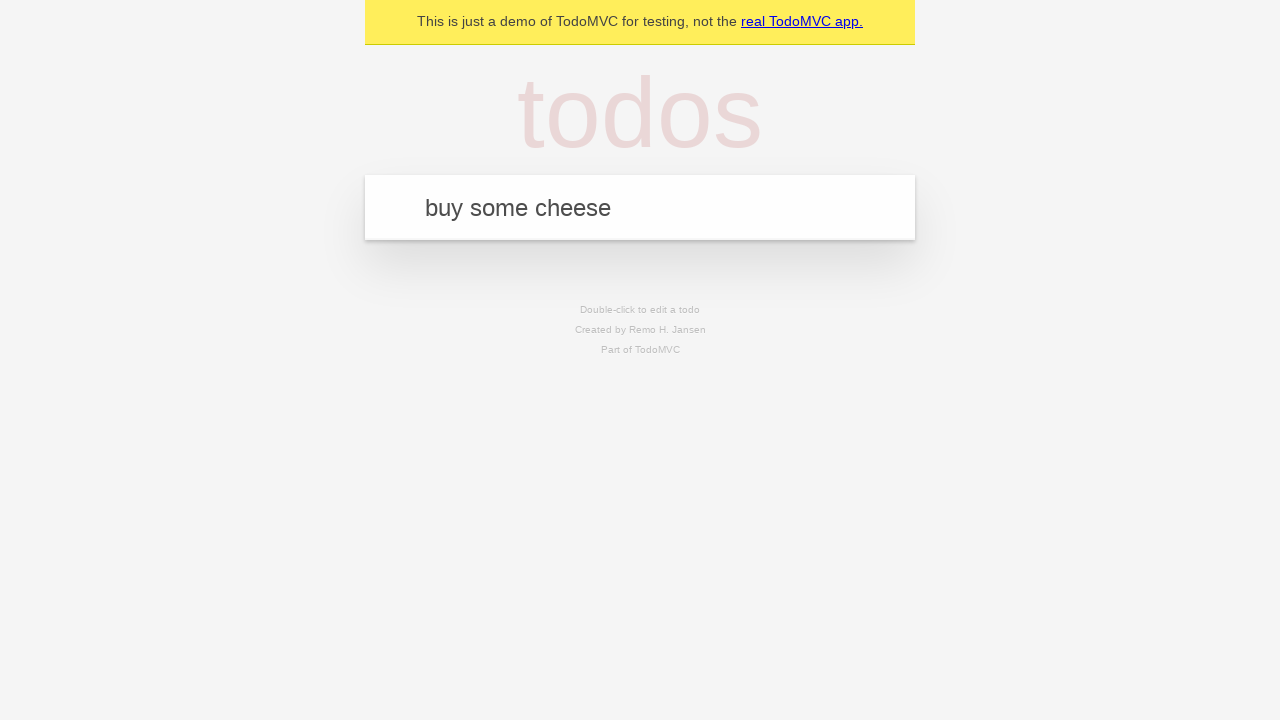

Pressed Enter to add first todo item on internal:attr=[placeholder="What needs to be done?"i]
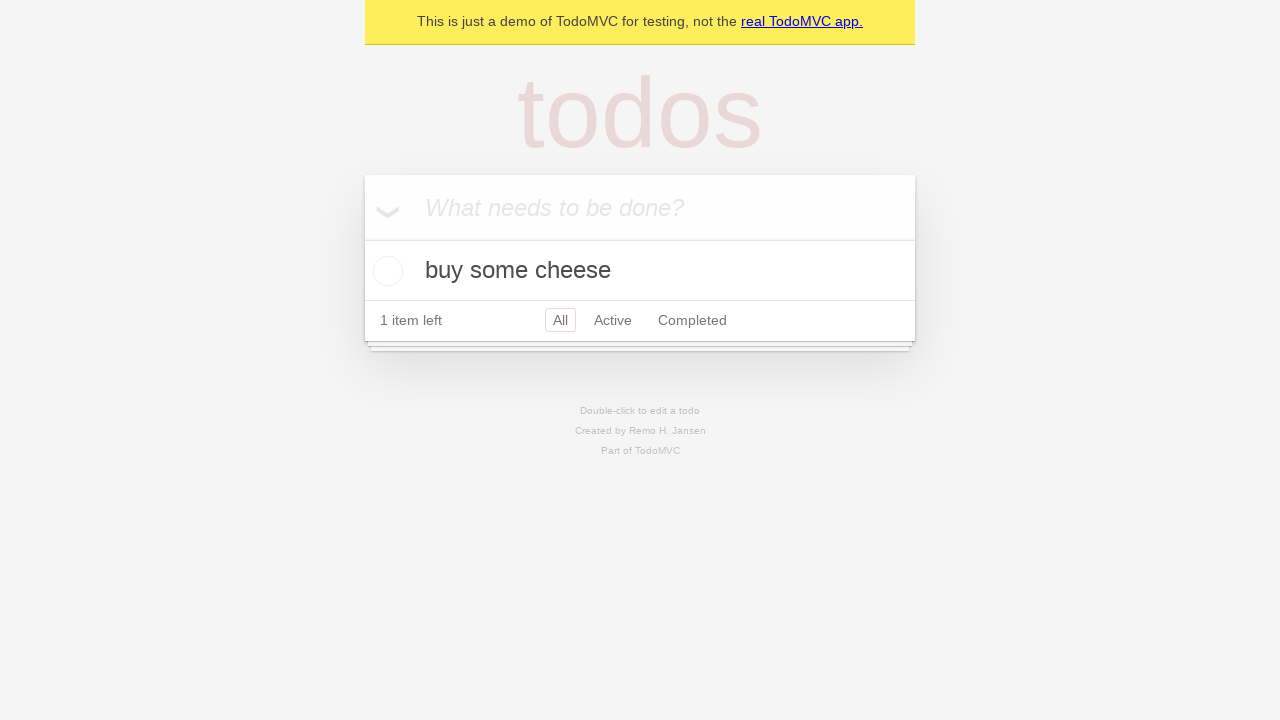

Filled todo input with 'feed the cat' on internal:attr=[placeholder="What needs to be done?"i]
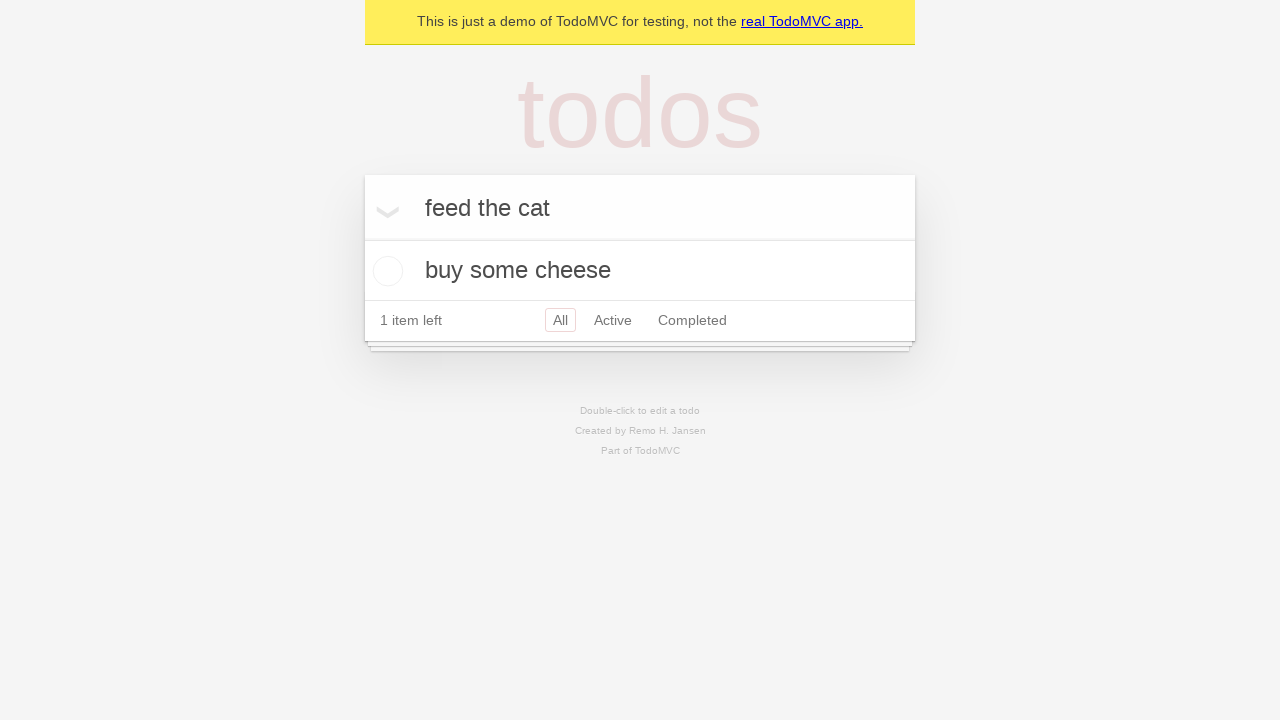

Pressed Enter to add second todo item on internal:attr=[placeholder="What needs to be done?"i]
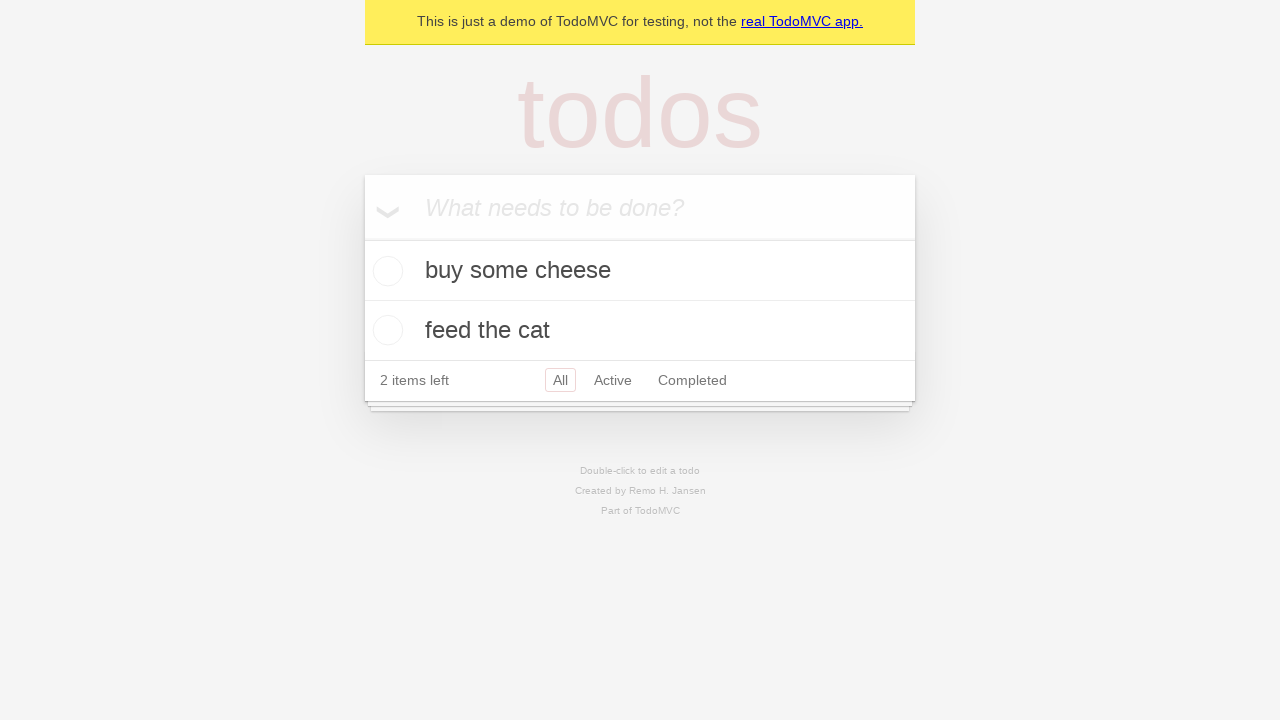

Filled todo input with 'book a doctors appointment' on internal:attr=[placeholder="What needs to be done?"i]
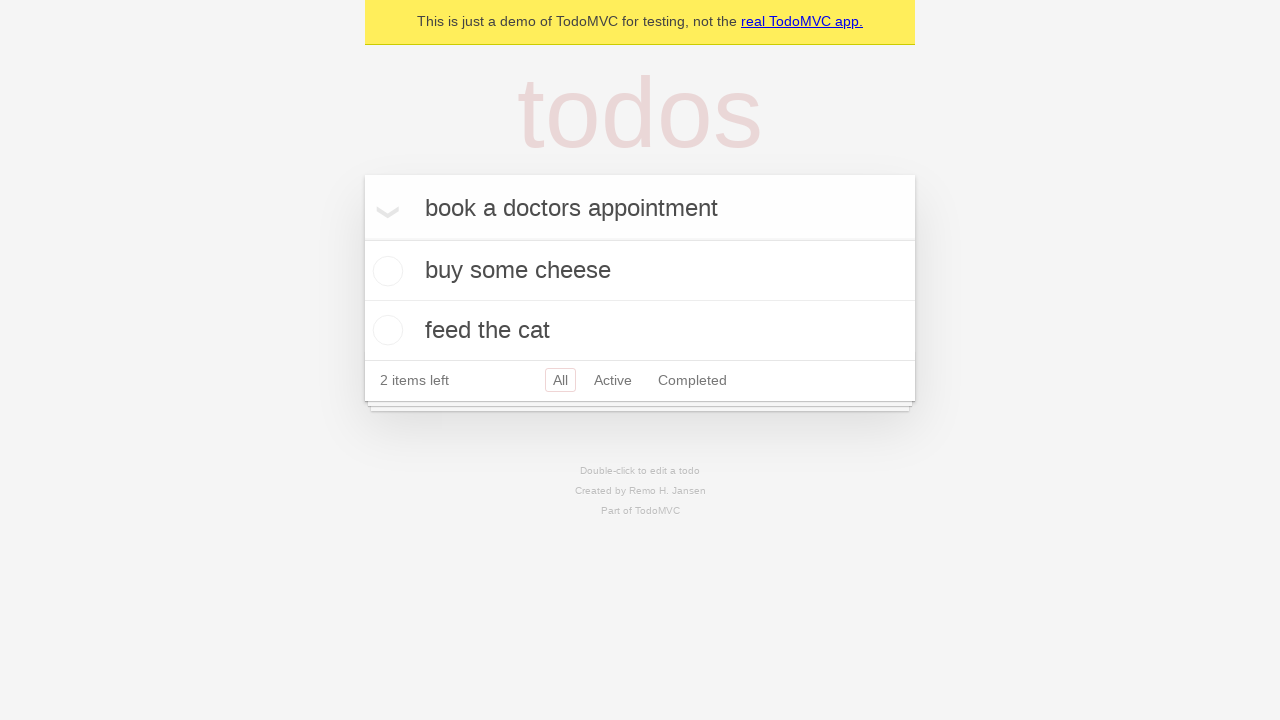

Pressed Enter to add third todo item on internal:attr=[placeholder="What needs to be done?"i]
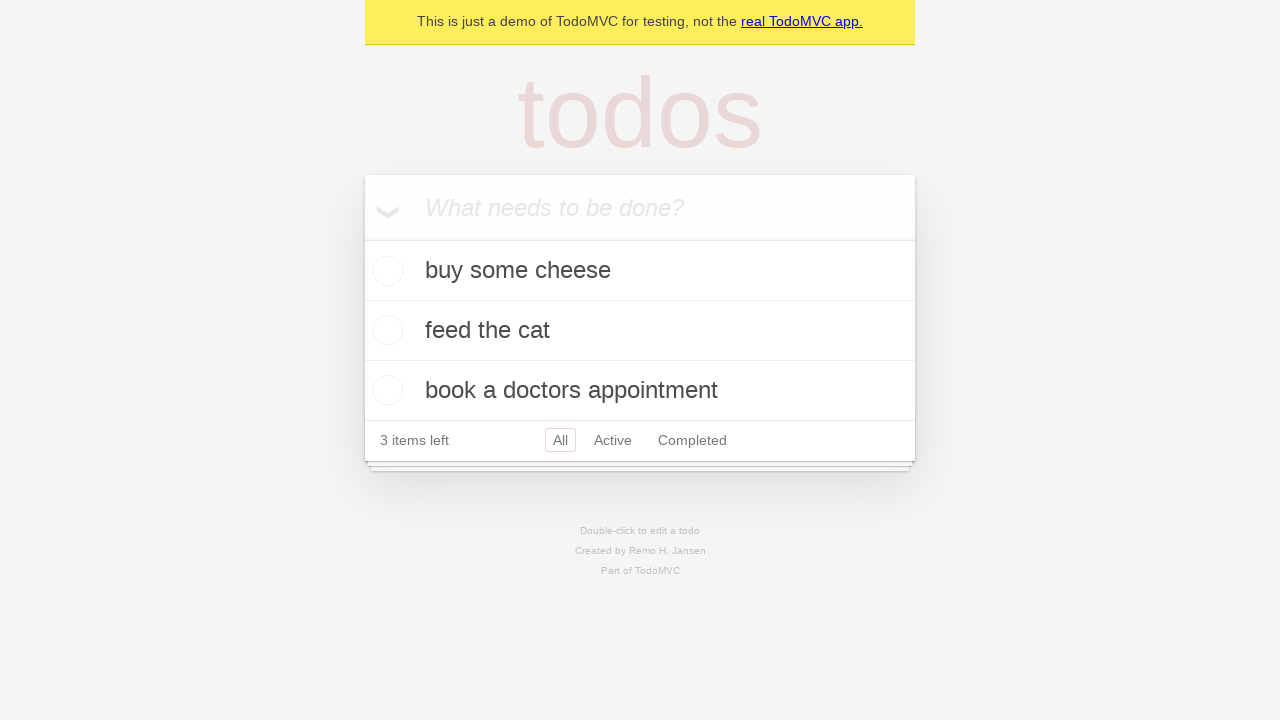

Waited for all three todo items to load
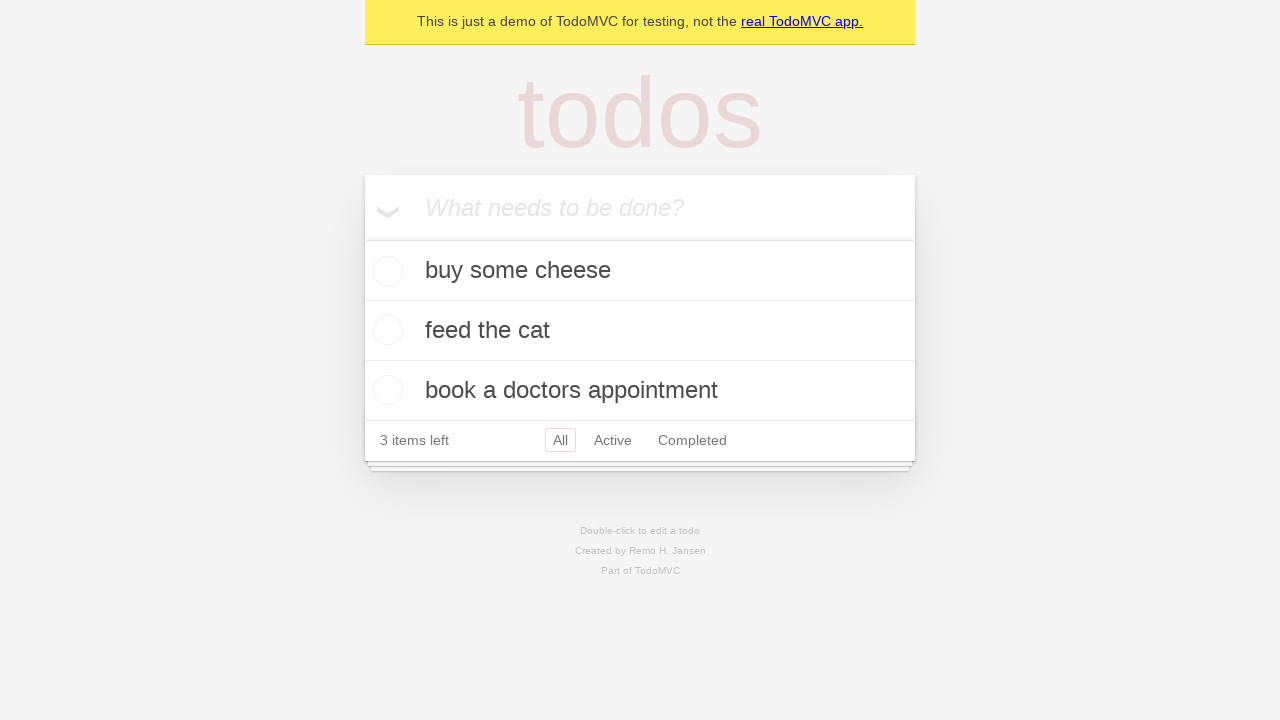

Double-clicked the second todo item to enter edit mode at (640, 331) on internal:testid=[data-testid="todo-item"s] >> nth=1
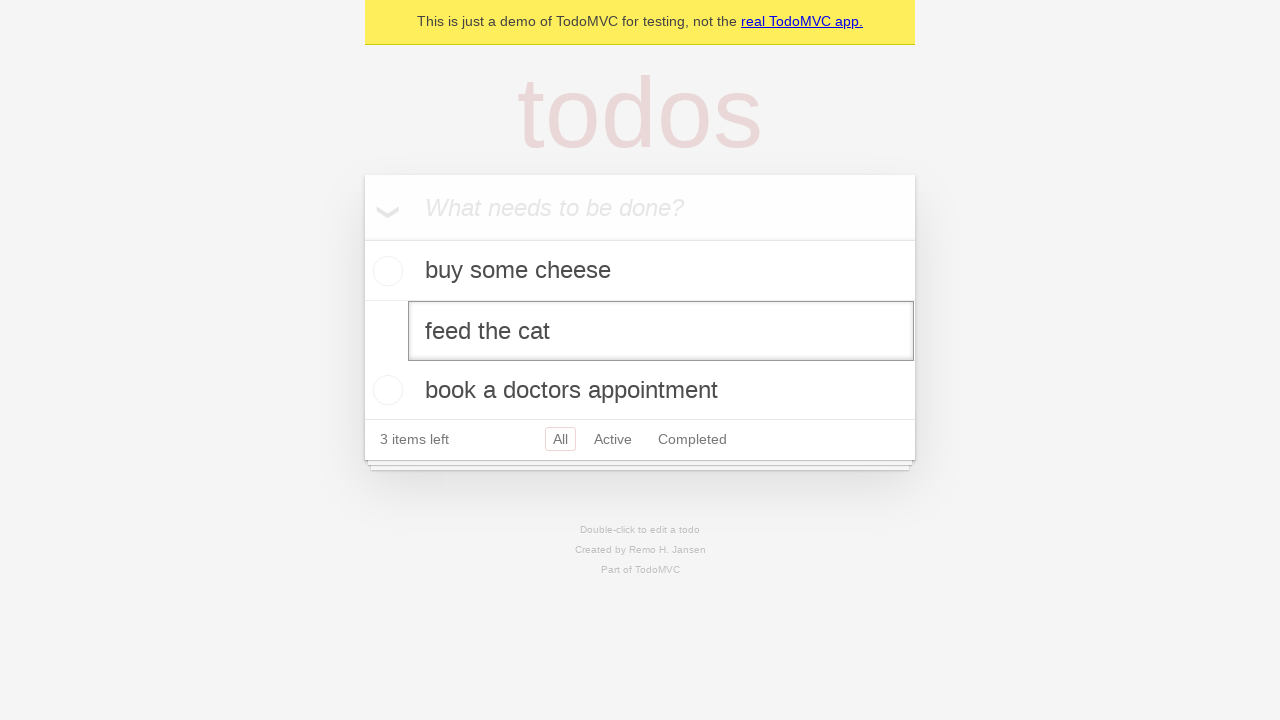

Cleared the text field by entering empty string on internal:testid=[data-testid="todo-item"s] >> nth=1 >> internal:role=textbox[nam
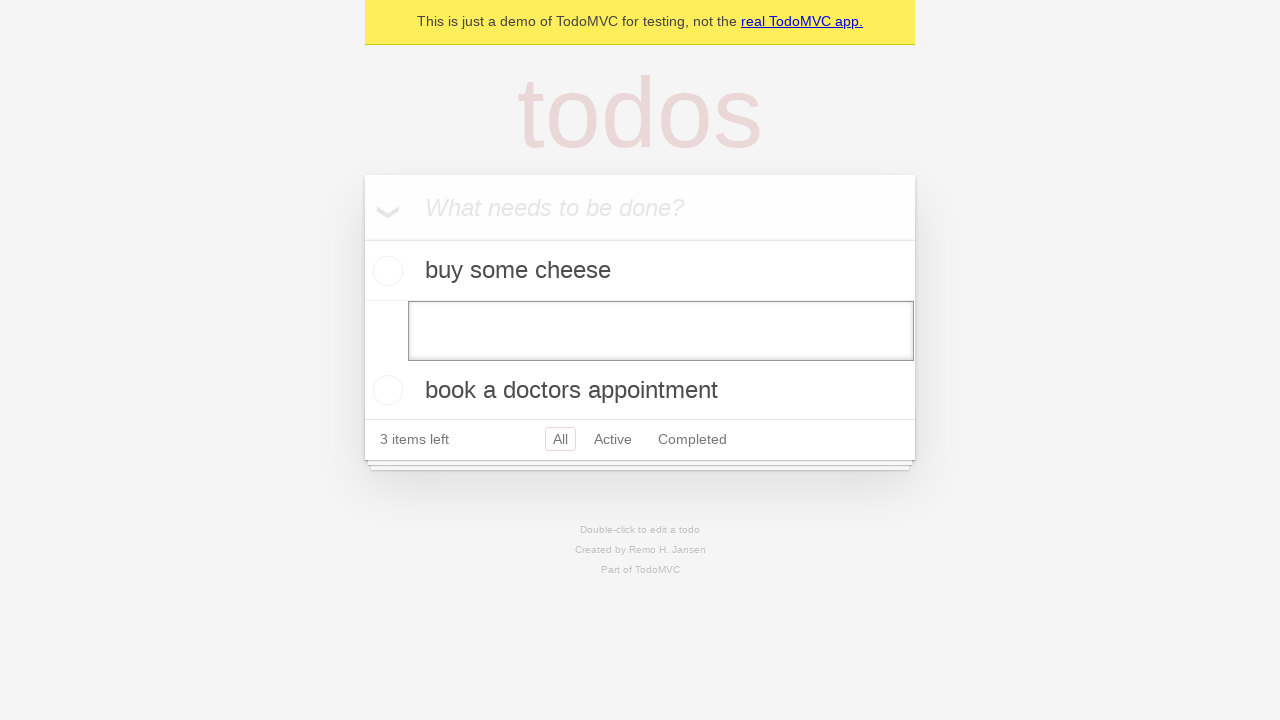

Pressed Enter to submit empty text and remove the todo item on internal:testid=[data-testid="todo-item"s] >> nth=1 >> internal:role=textbox[nam
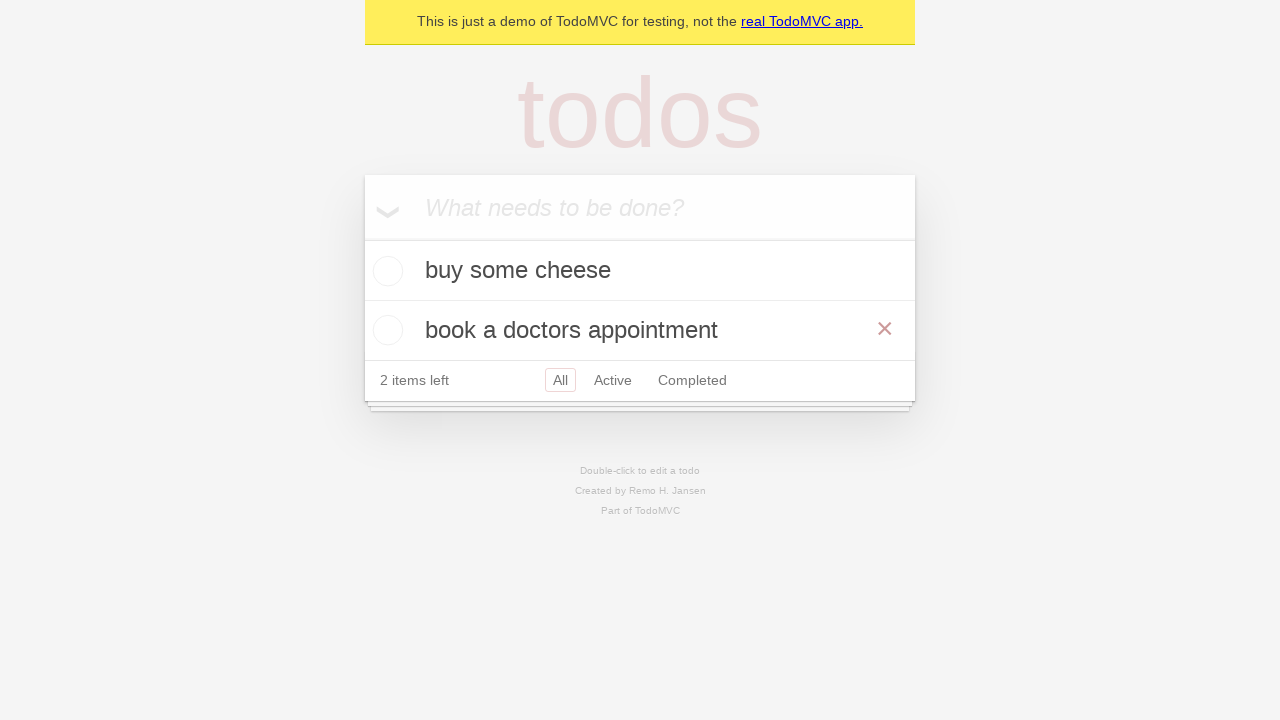

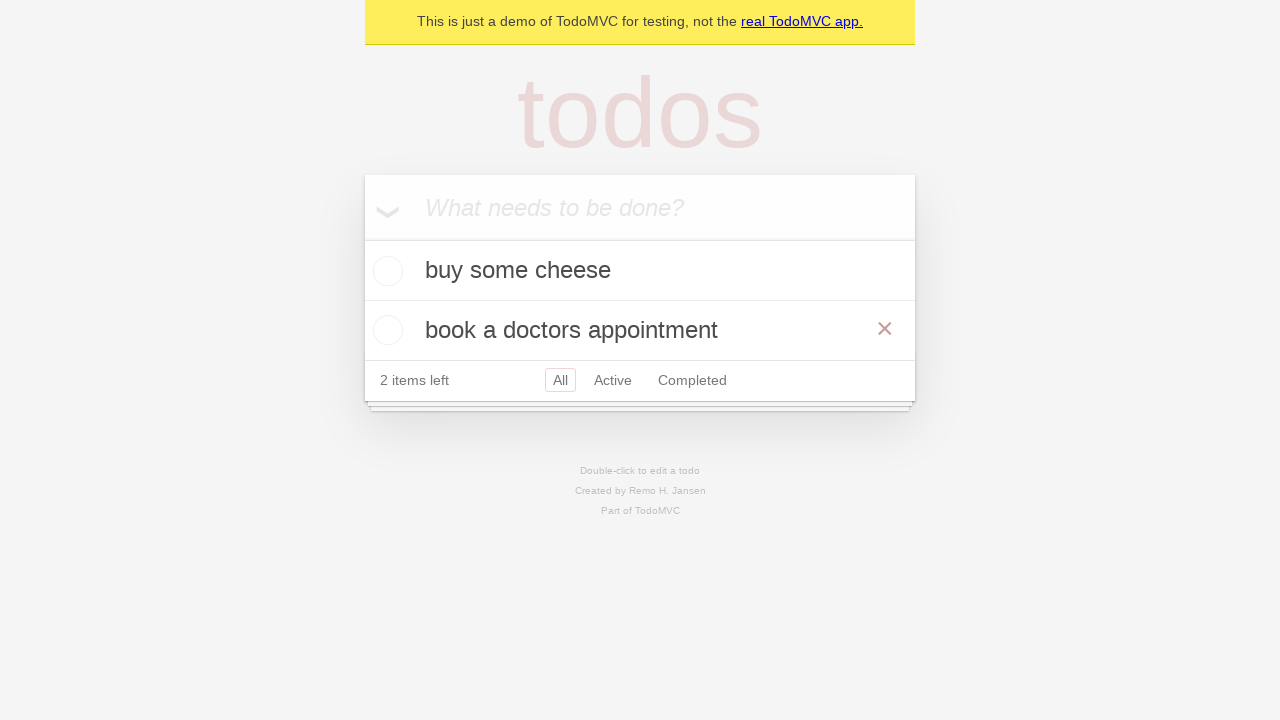